Tests that clicking the Search Languages link in the footer navigates to search.html

Starting URL: https://www.99-bottles-of-beer.net/

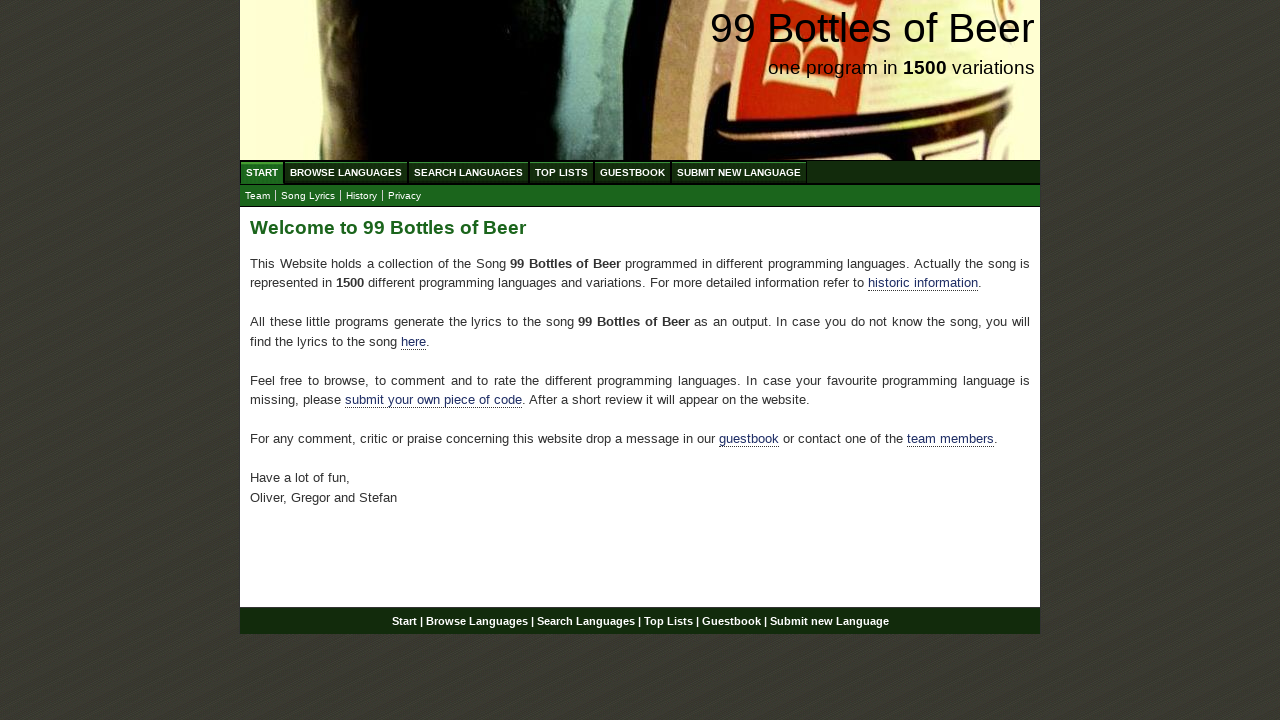

Clicked Search Languages link in footer at (586, 621) on div#footer a[href='/search.html']
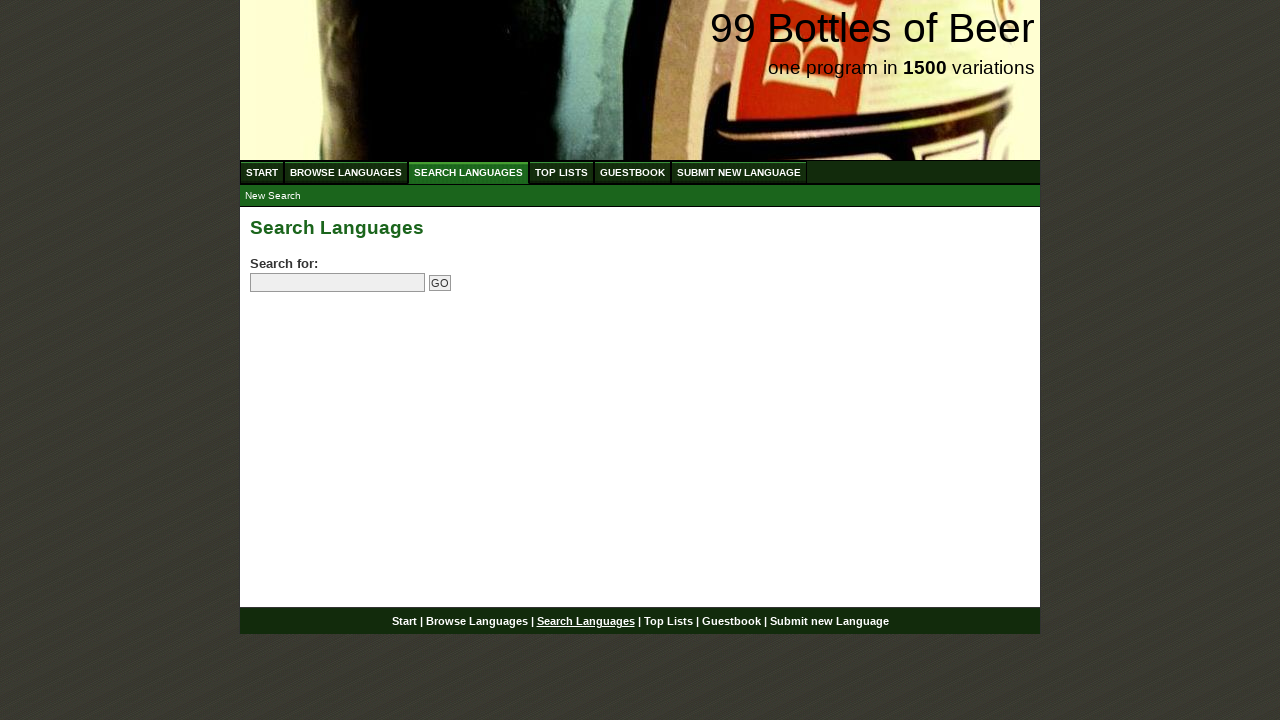

Verified navigation to search.html page
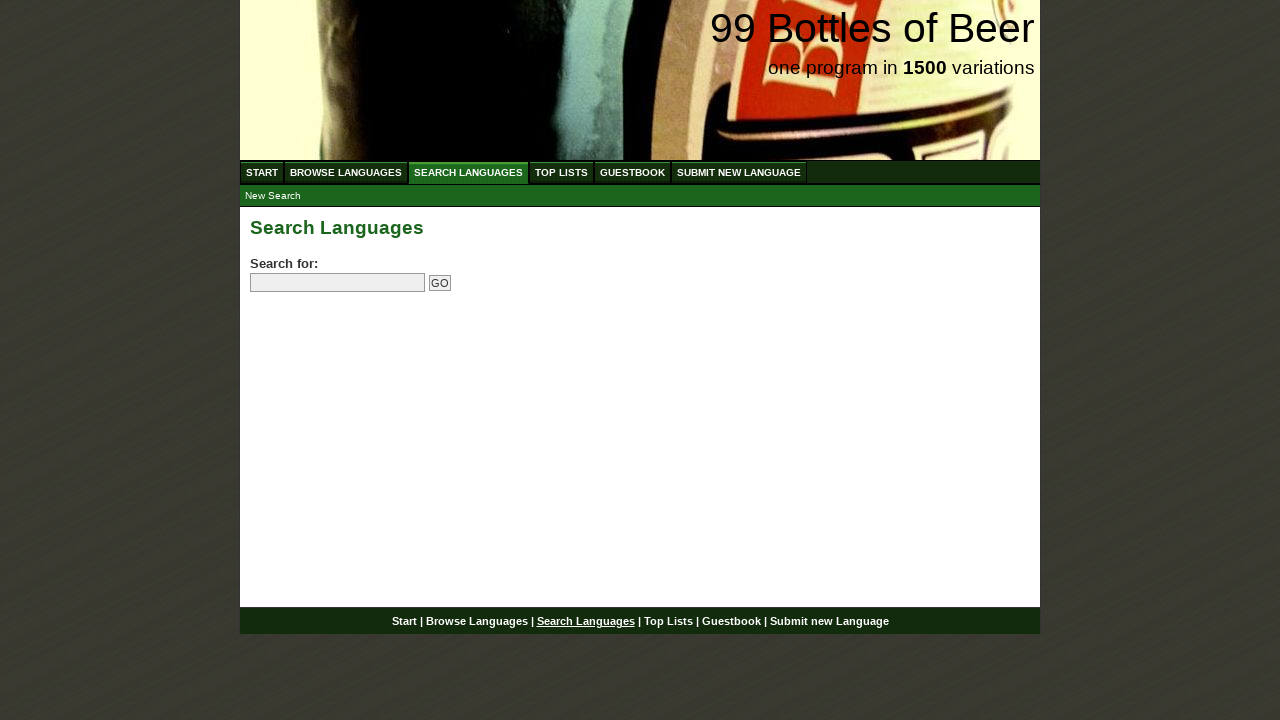

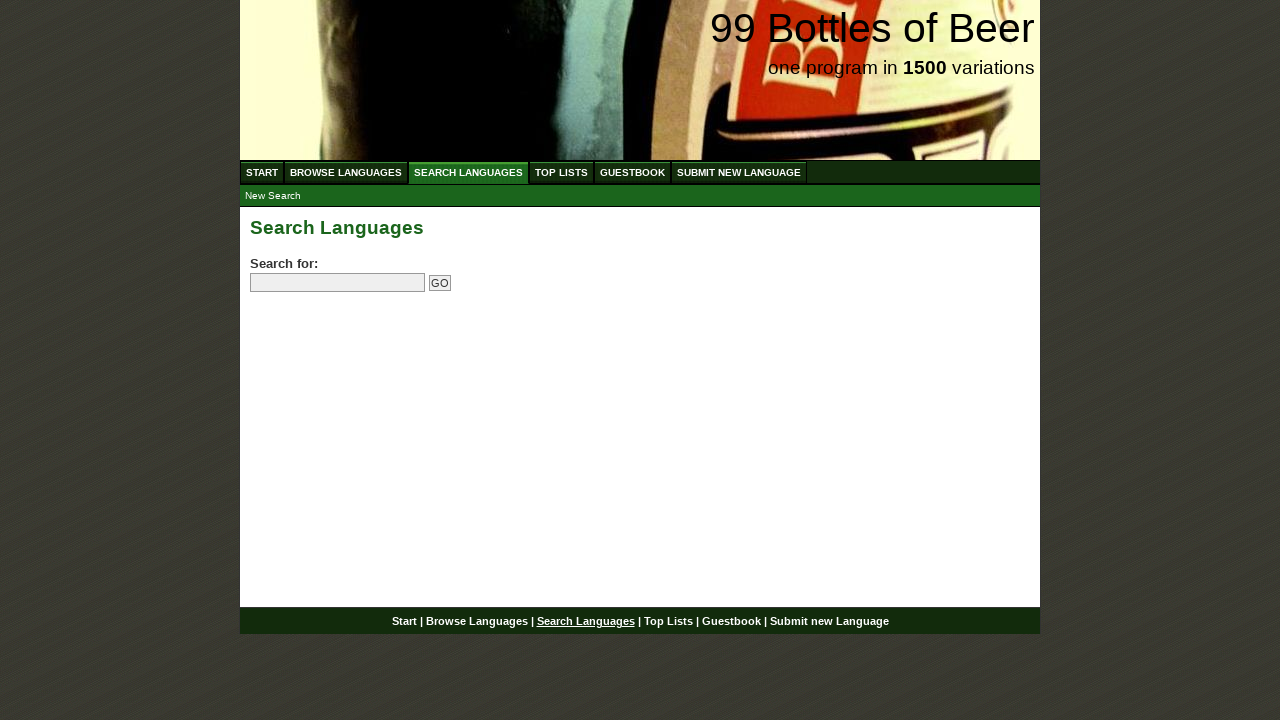